Creates a new bank account by navigating to the form and filling in customer details including first name, last name, and post code

Starting URL: https://www.globalsqa.com/angularJs-protractor/BankingProject

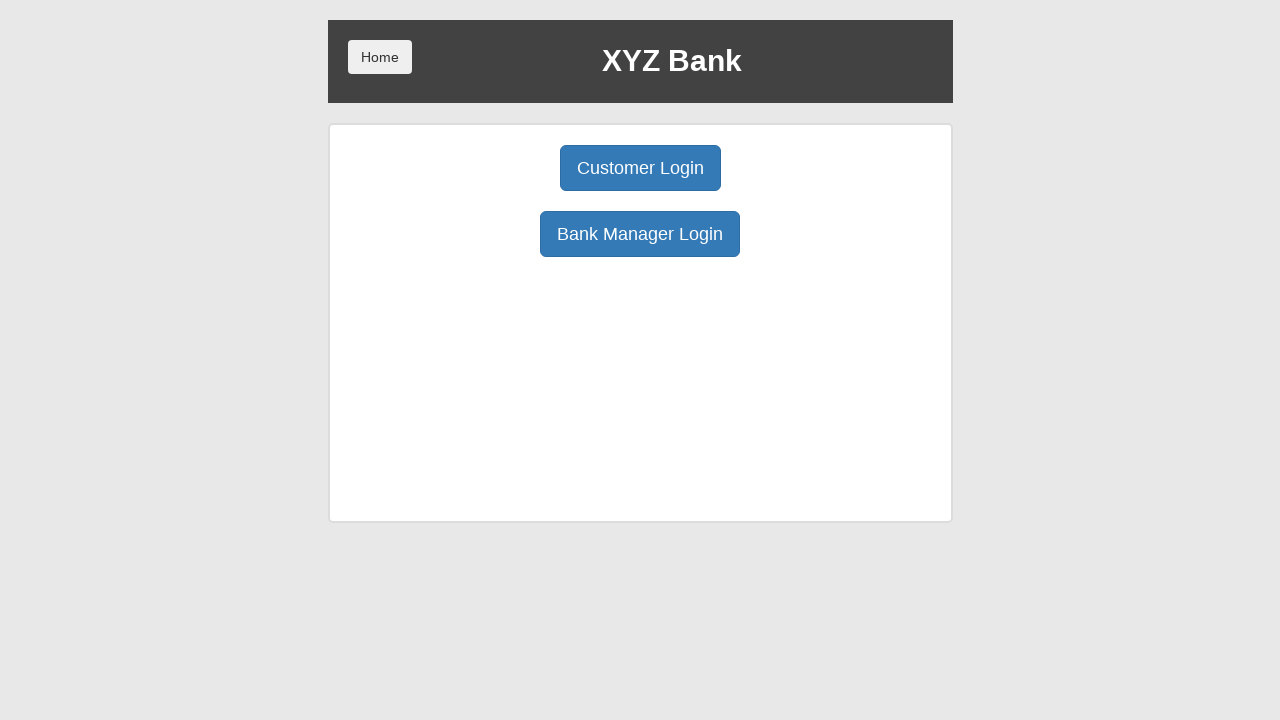

Navigated to Banking Project application
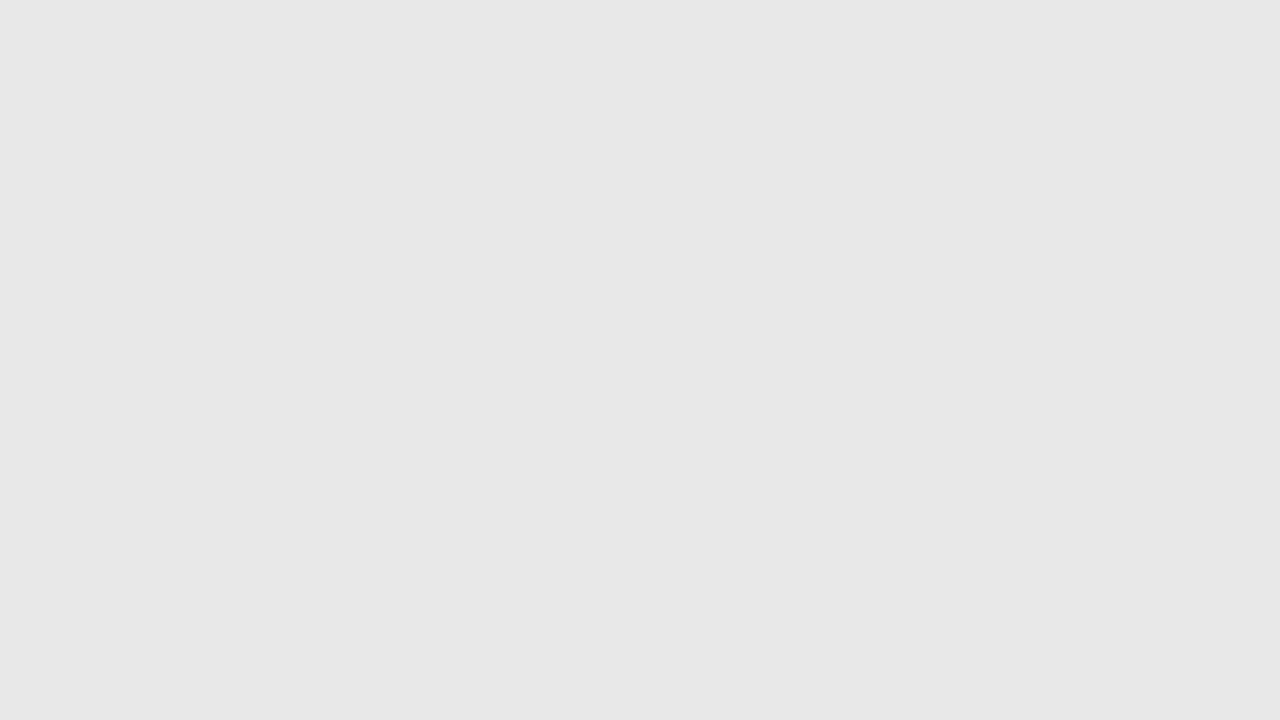

Clicked Bank Manager Login button at (640, 234) on button:has-text('Bank Manager Login')
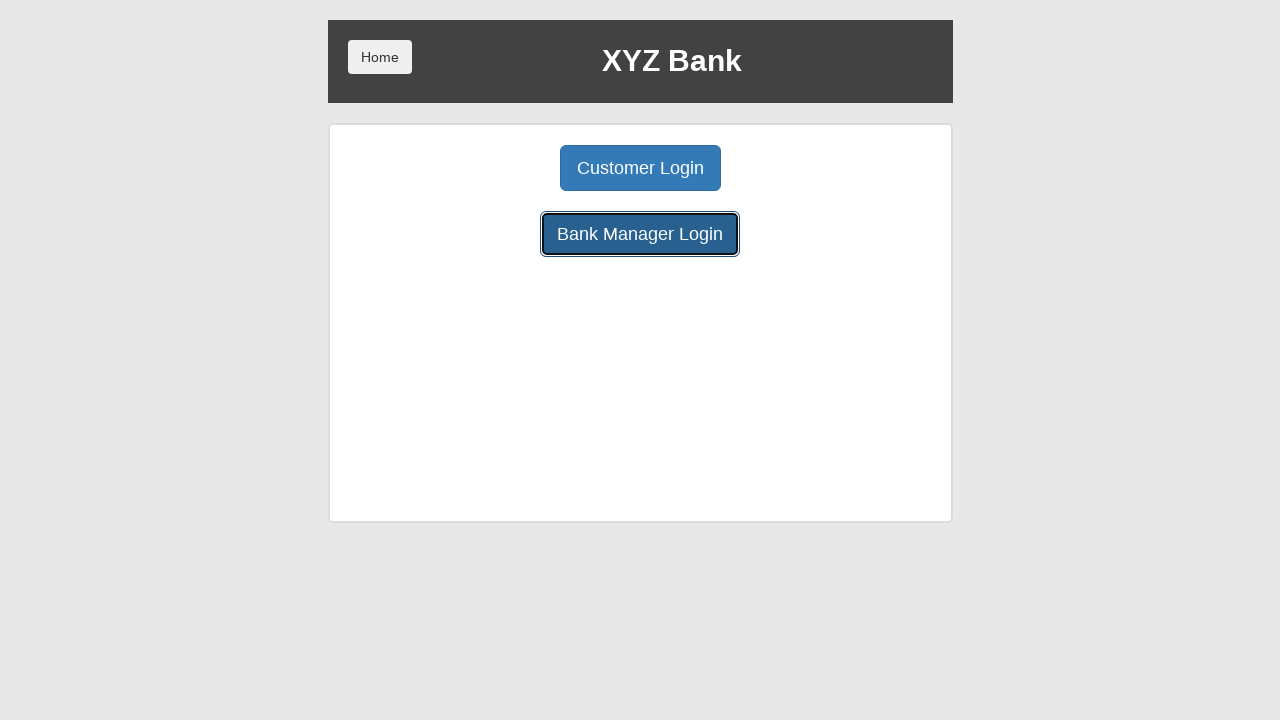

Clicked Add Customer tab at (502, 168) on button[ng-class='btnClass1']
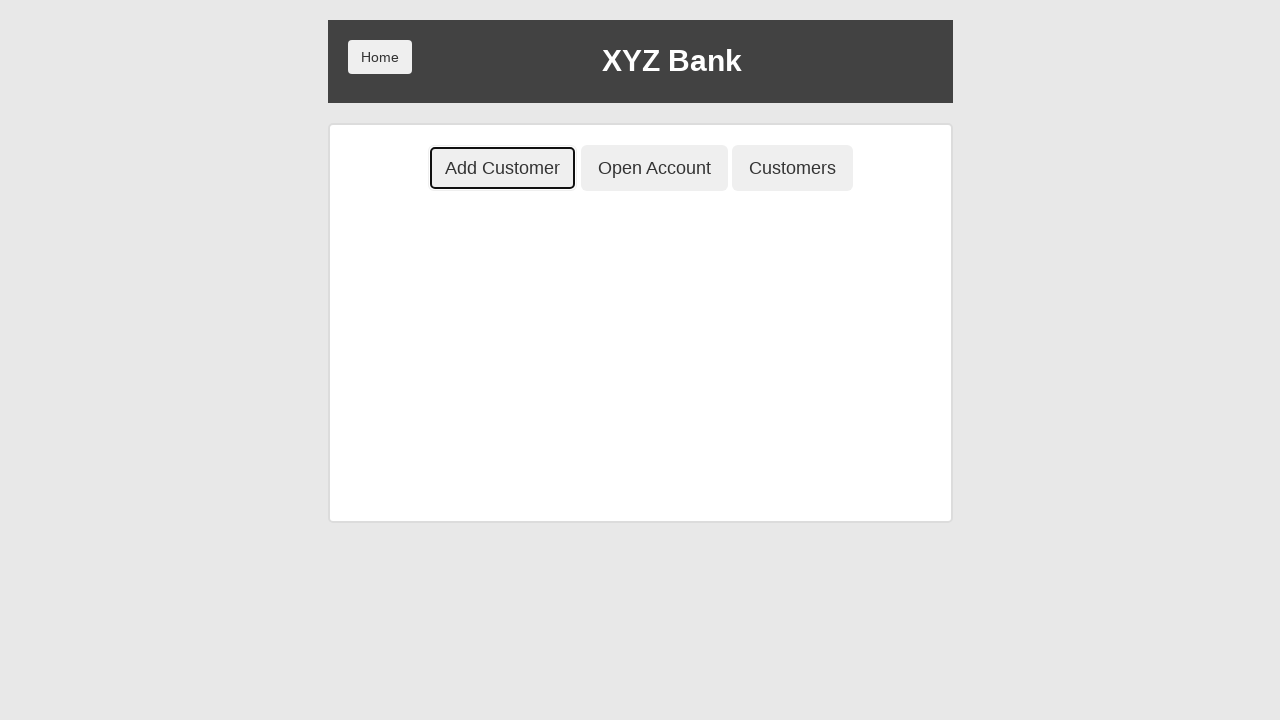

Filled First Name field with 'Tom' on input[placeholder='First Name']
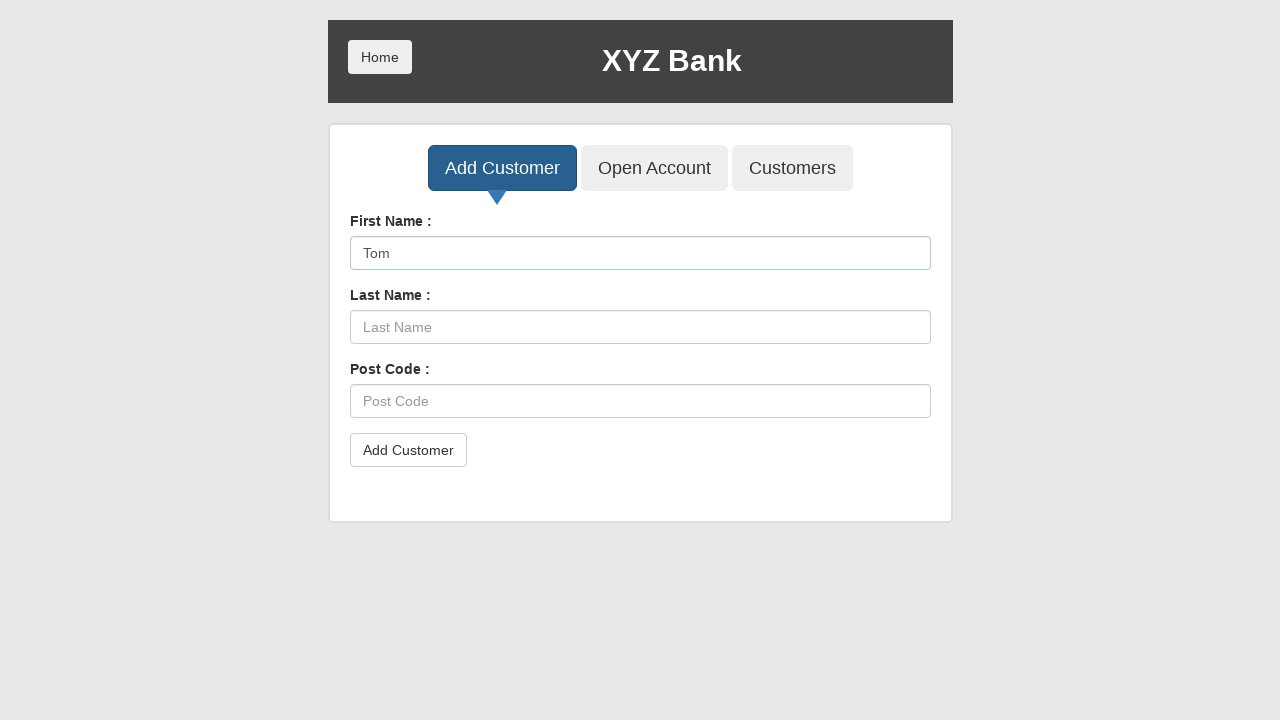

Filled Last Name field with 'Marvolo' on input[placeholder='Last Name']
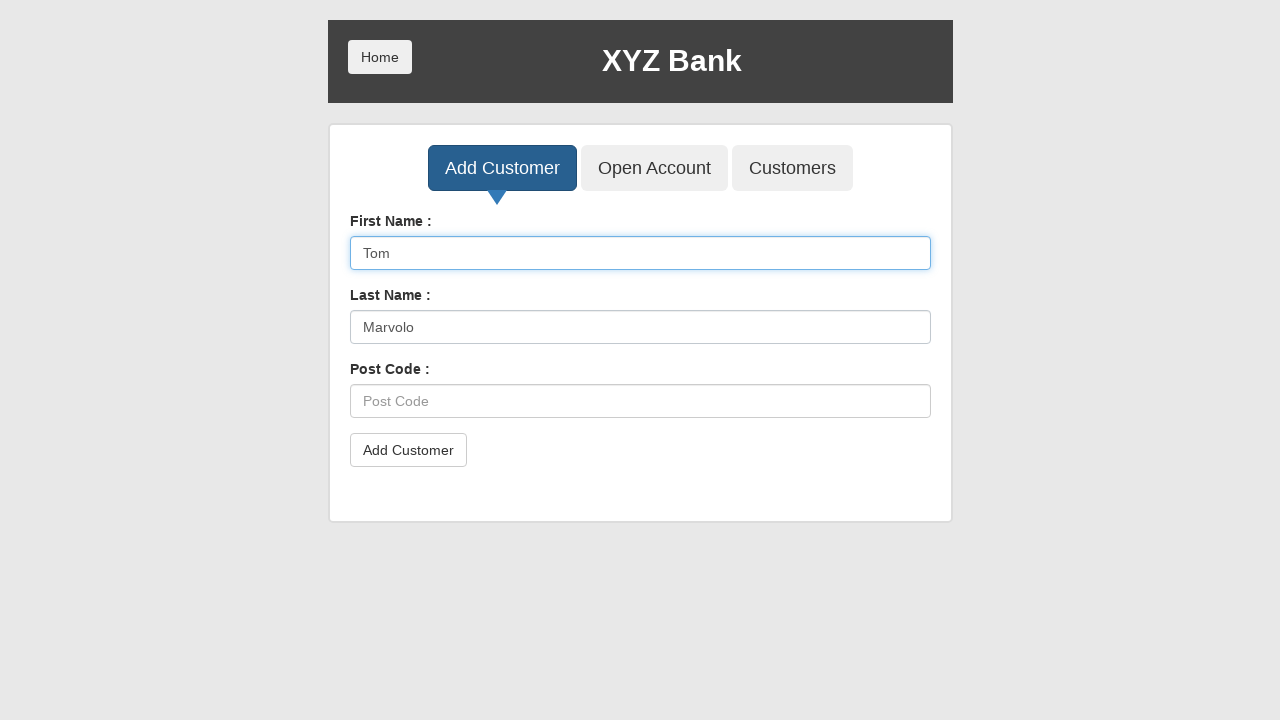

Filled Post Code field with 'A1ML0RD' on input[placeholder='Post Code']
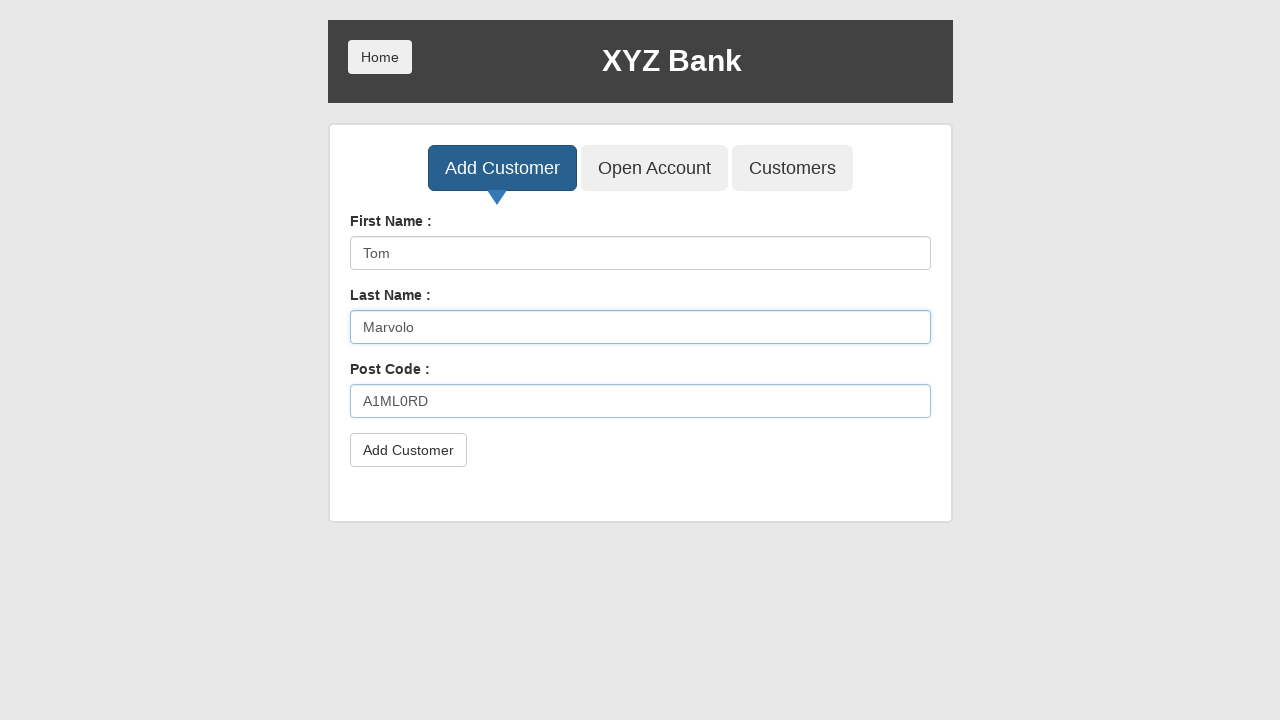

Clicked submit button to create new customer account at (408, 450) on button[type='submit']
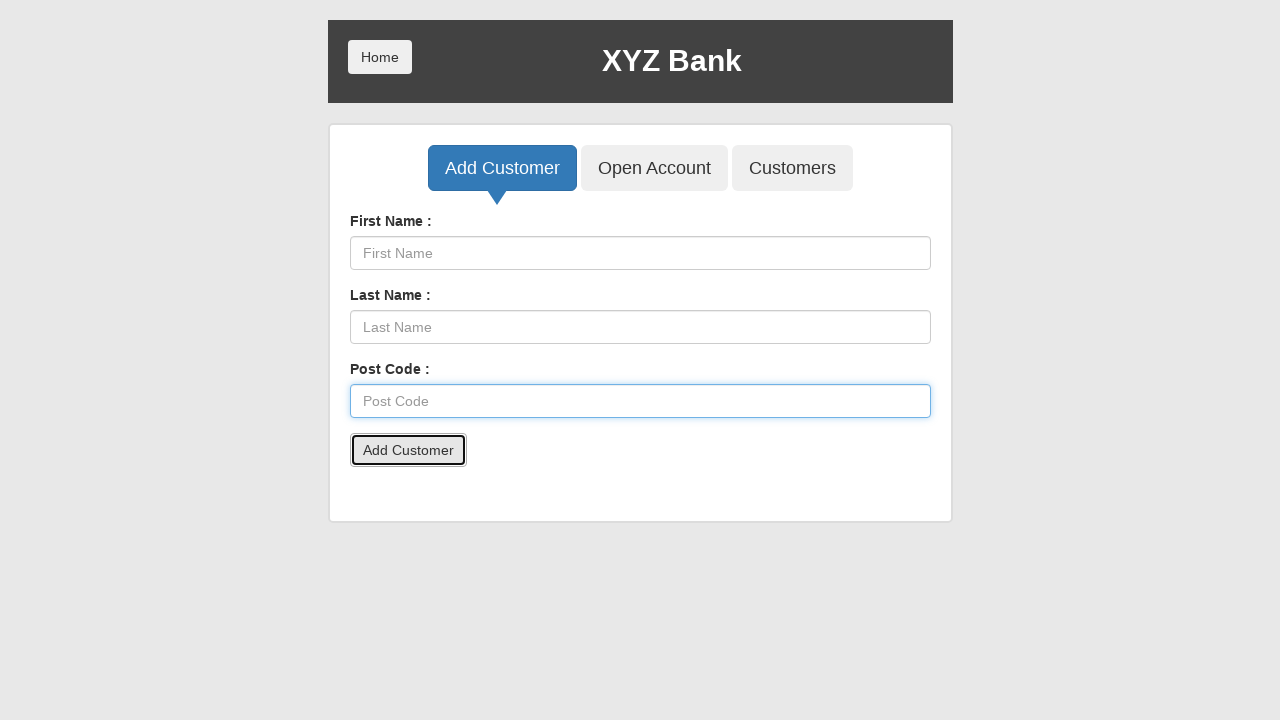

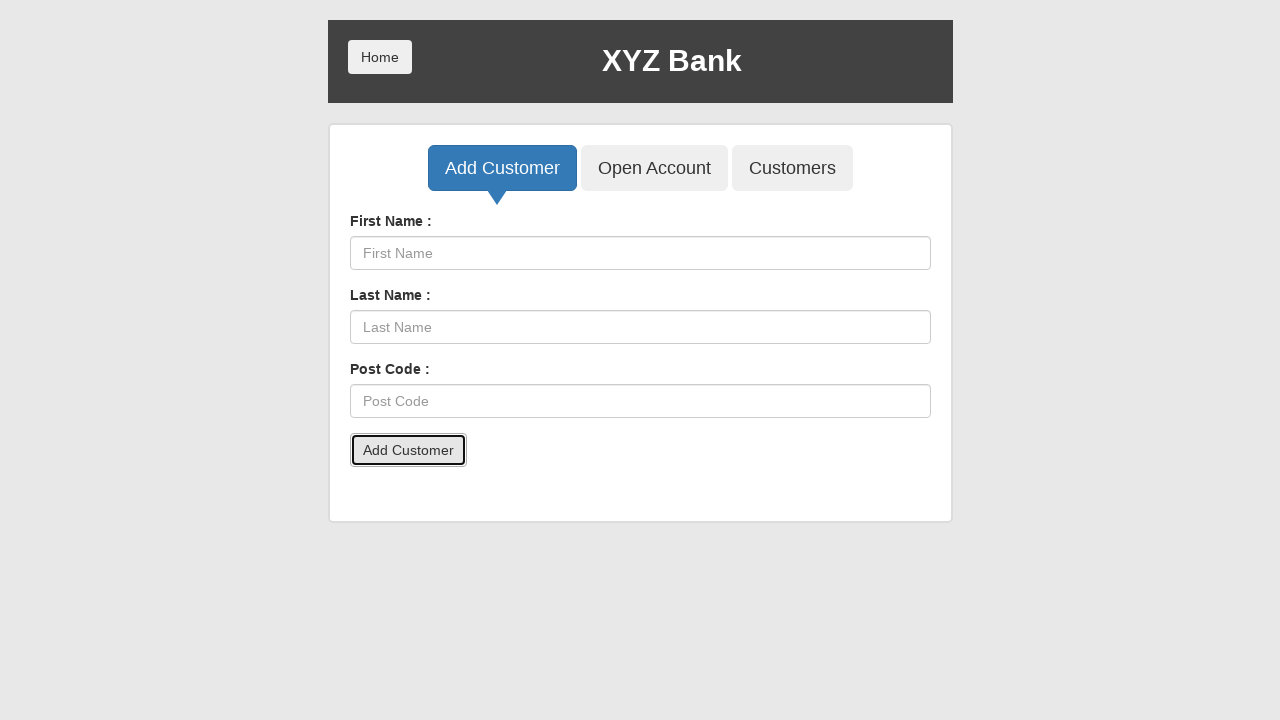